Opens the CrazyGames GTA category page and verifies the page loads successfully by waiting for content to appear.

Starting URL: https://www.crazygames.com/t/gta

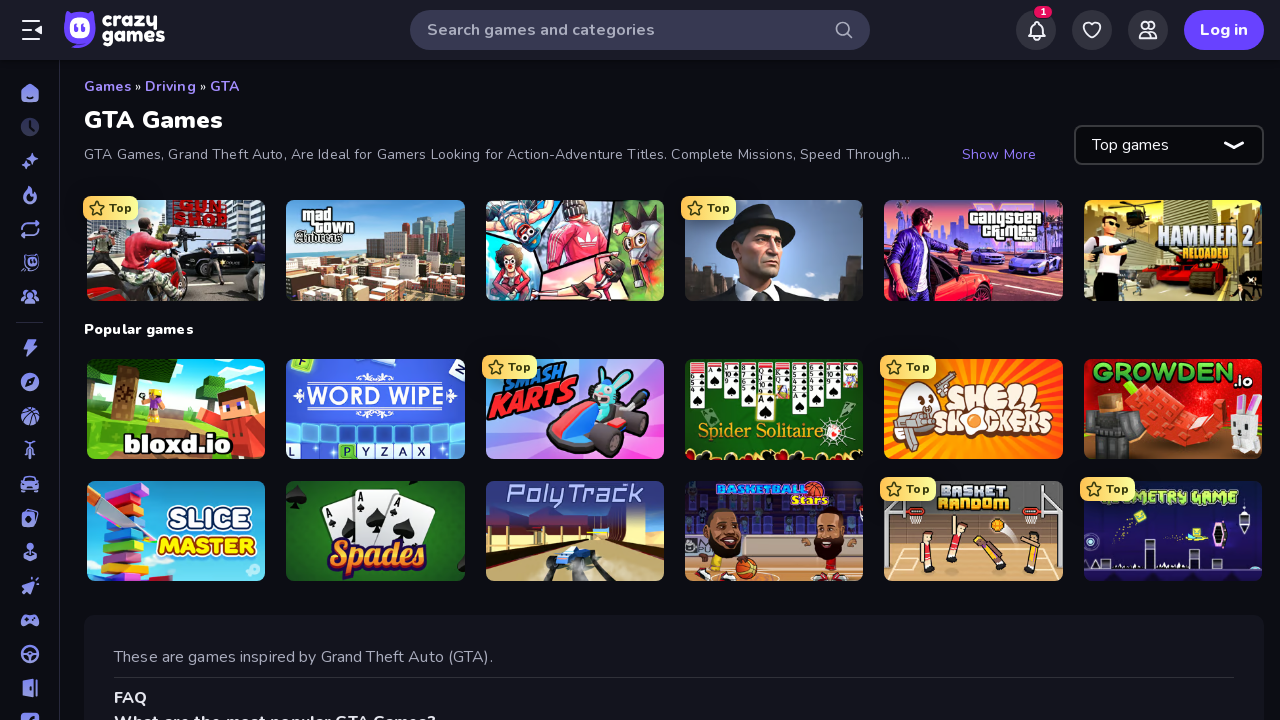

Navigated to CrazyGames GTA category page
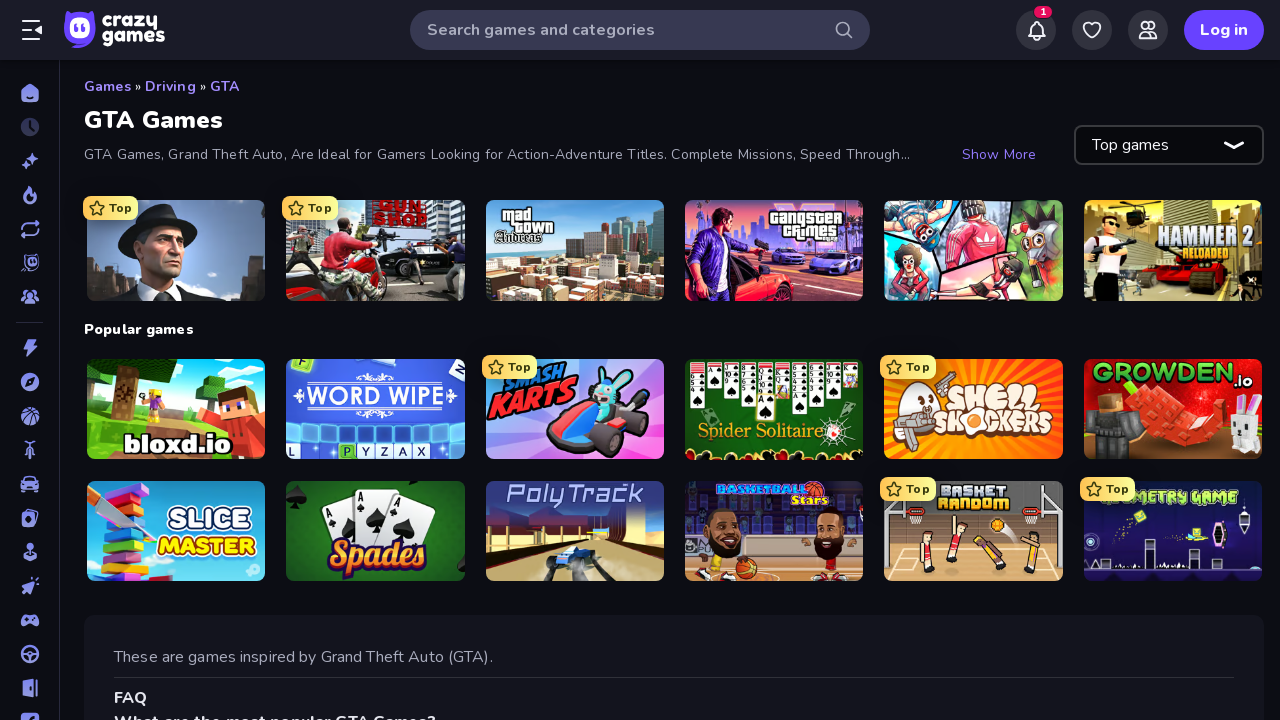

Page reached networkidle state - content fully loaded
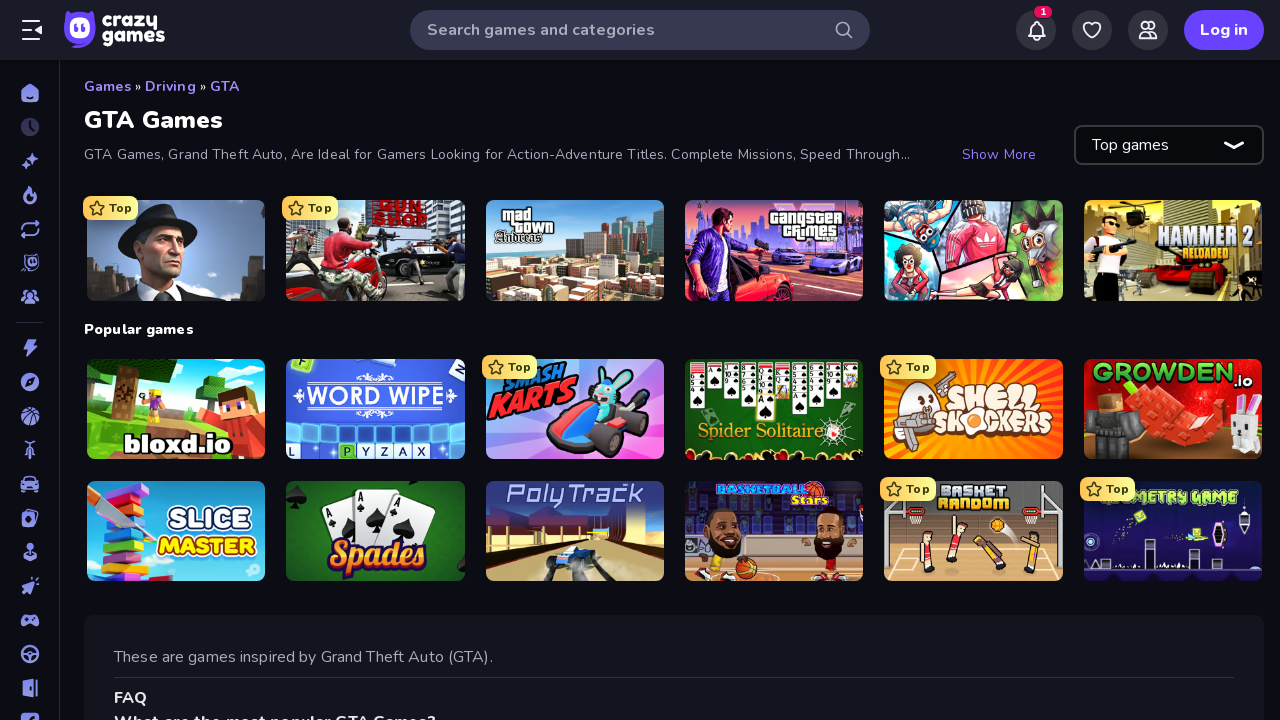

Body element is present - page structure verified
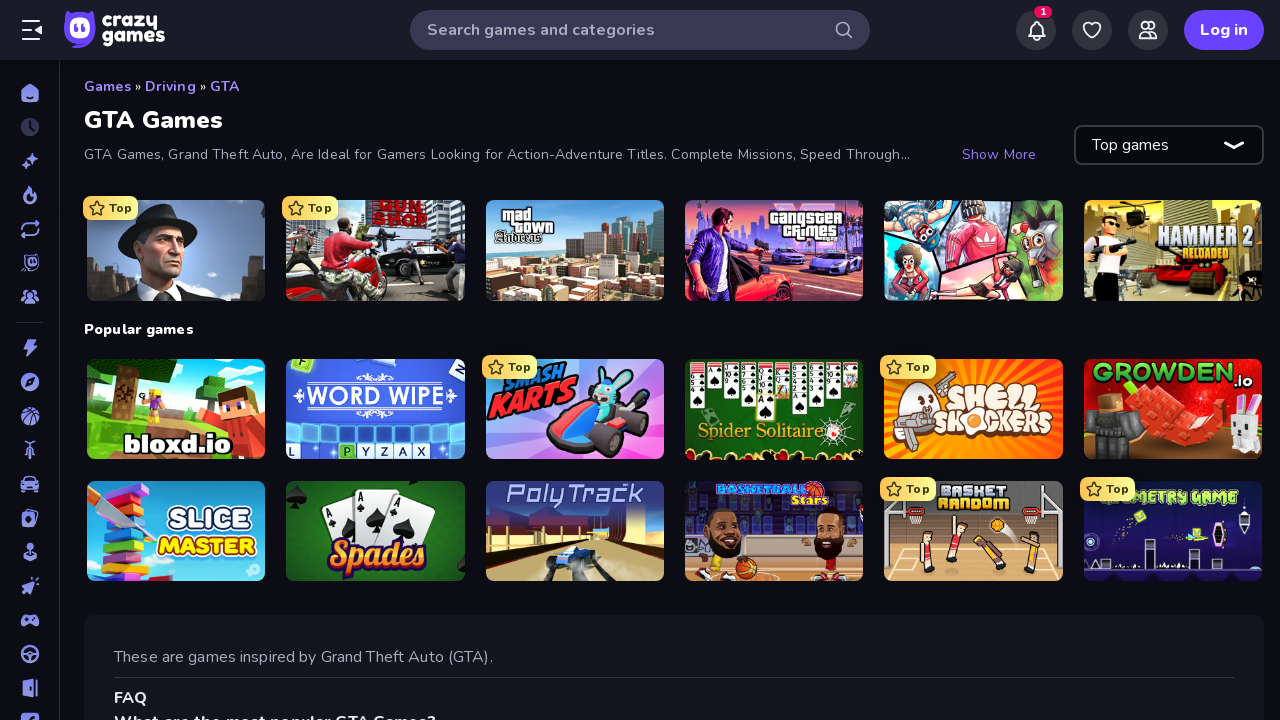

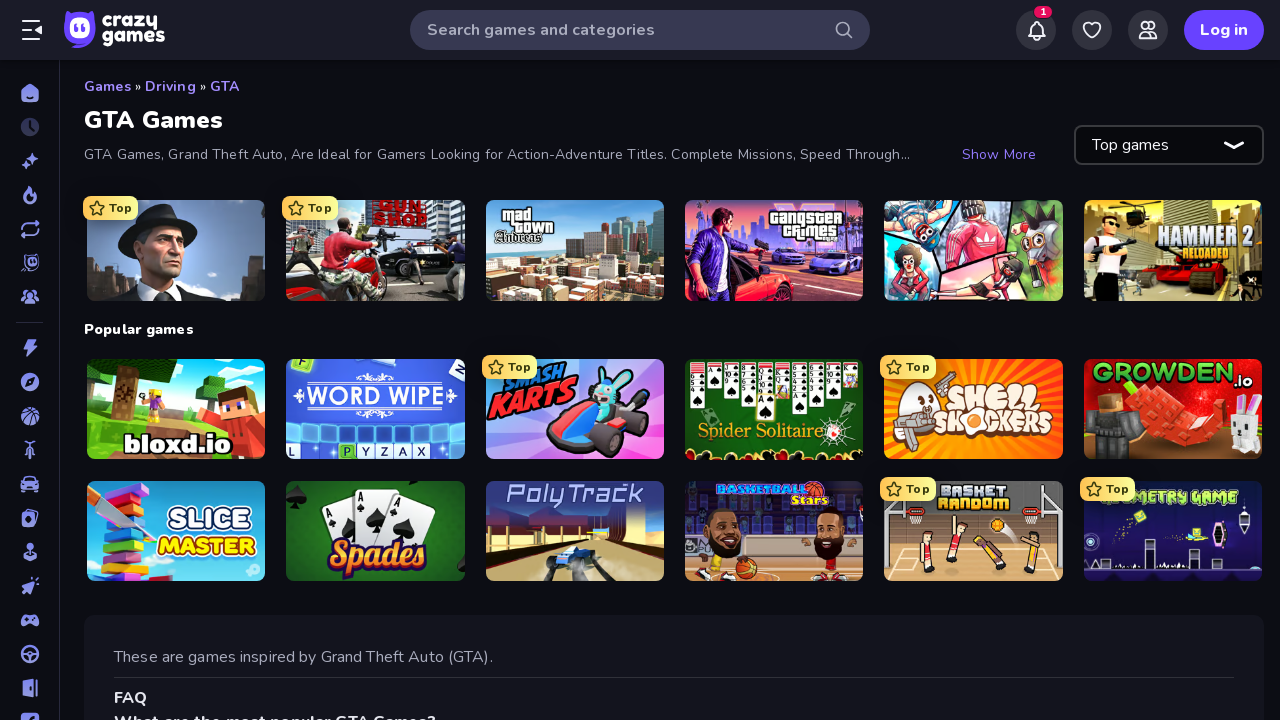